Tests multi-selection functionality on jQuery UI selectable demo by holding Ctrl key and clicking multiple items

Starting URL: https://jqueryui.com/selectable/

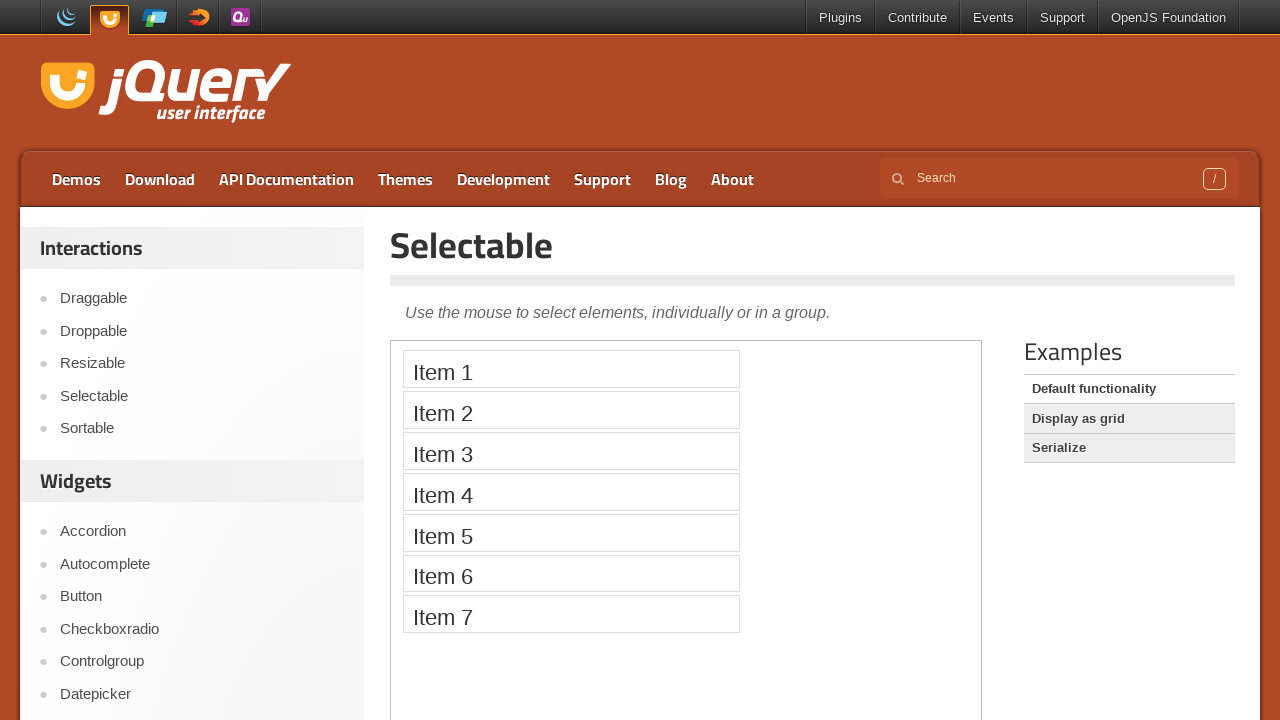

Located and switched to demo iframe
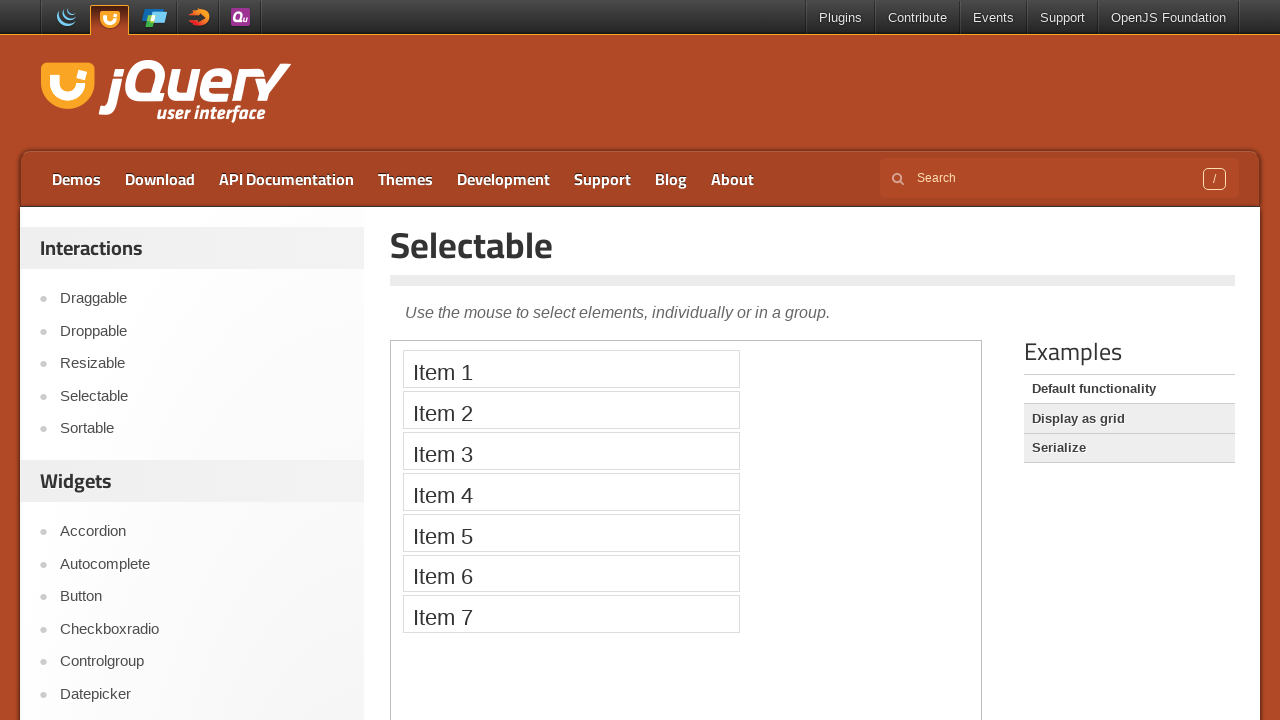

Held down Control key for multi-selection
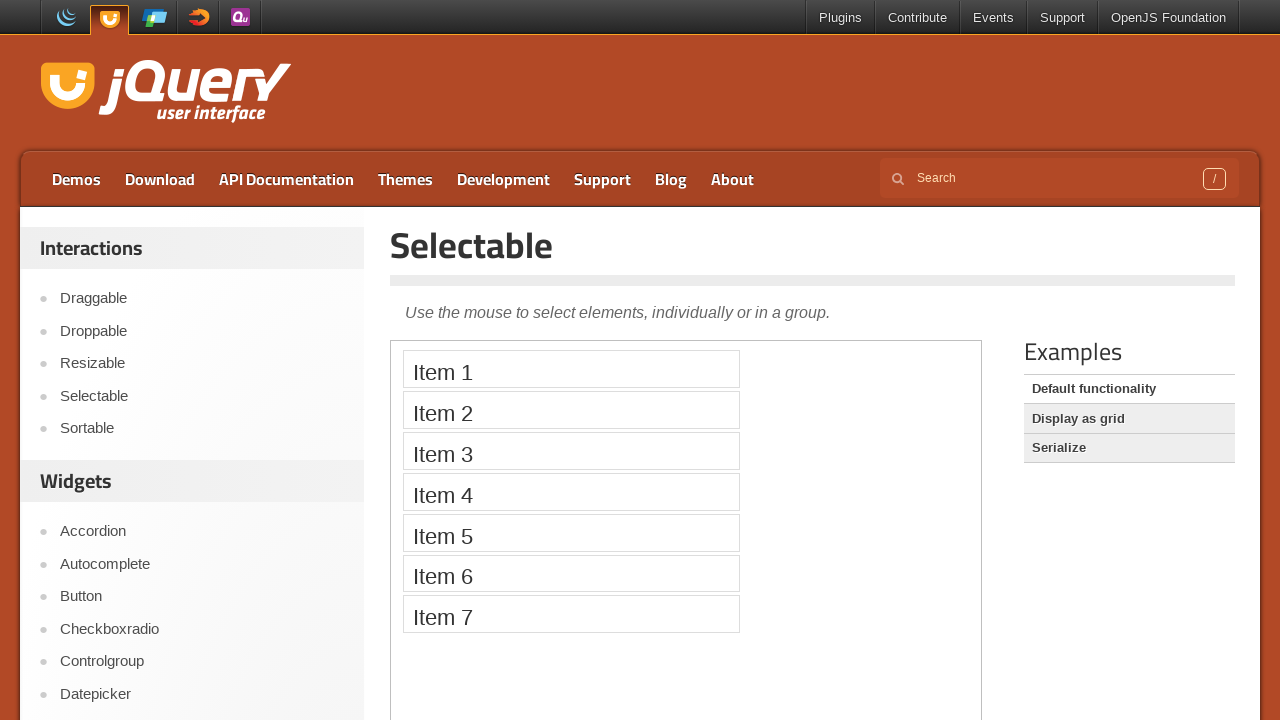

Clicked Item 1 while holding Control key at (571, 369) on iframe.demo-frame >> internal:control=enter-frame >> li:has-text('Item 1')
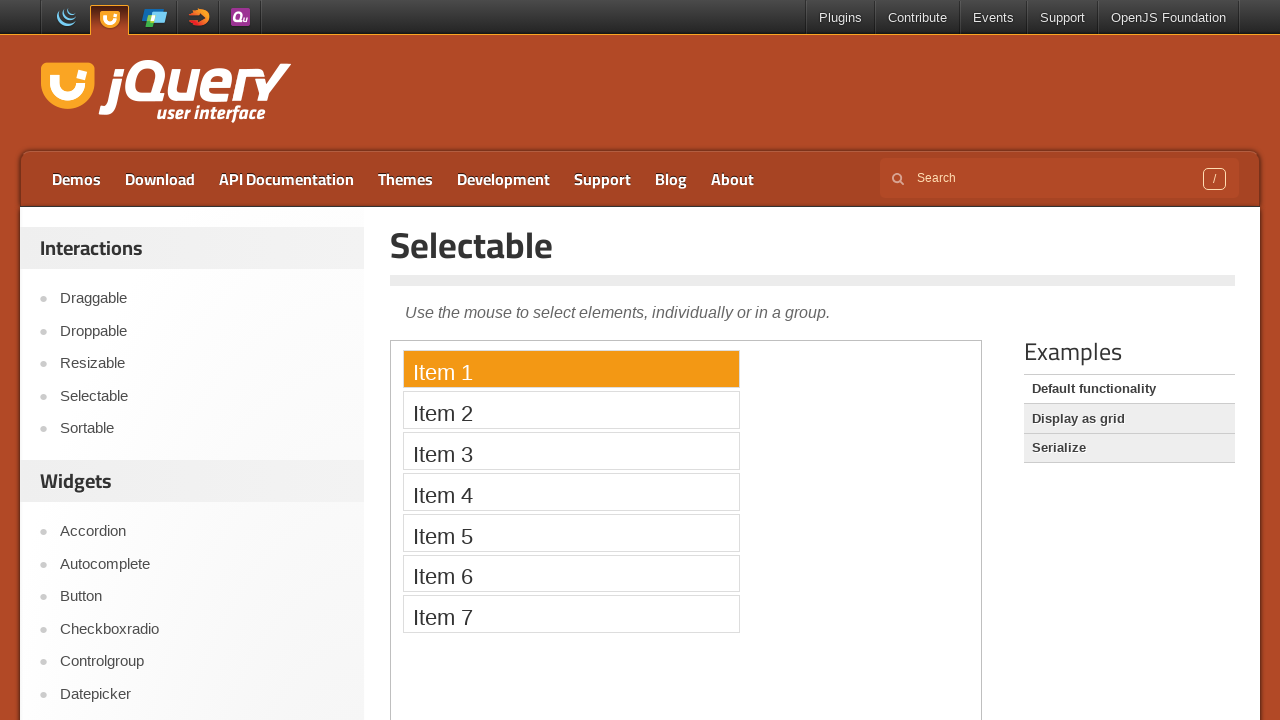

Clicked Item 4 while holding Control key at (571, 492) on iframe.demo-frame >> internal:control=enter-frame >> li:has-text('Item 4')
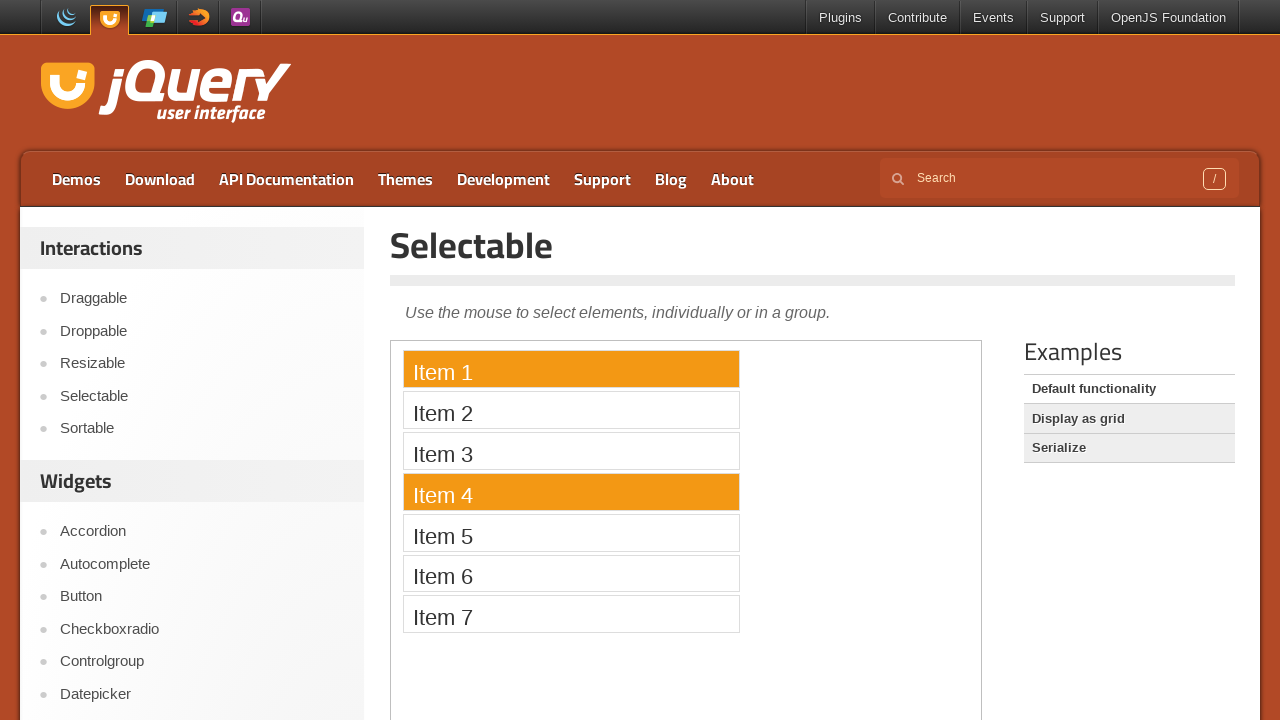

Clicked Item 7 while holding Control key at (571, 614) on iframe.demo-frame >> internal:control=enter-frame >> li:has-text('Item 7')
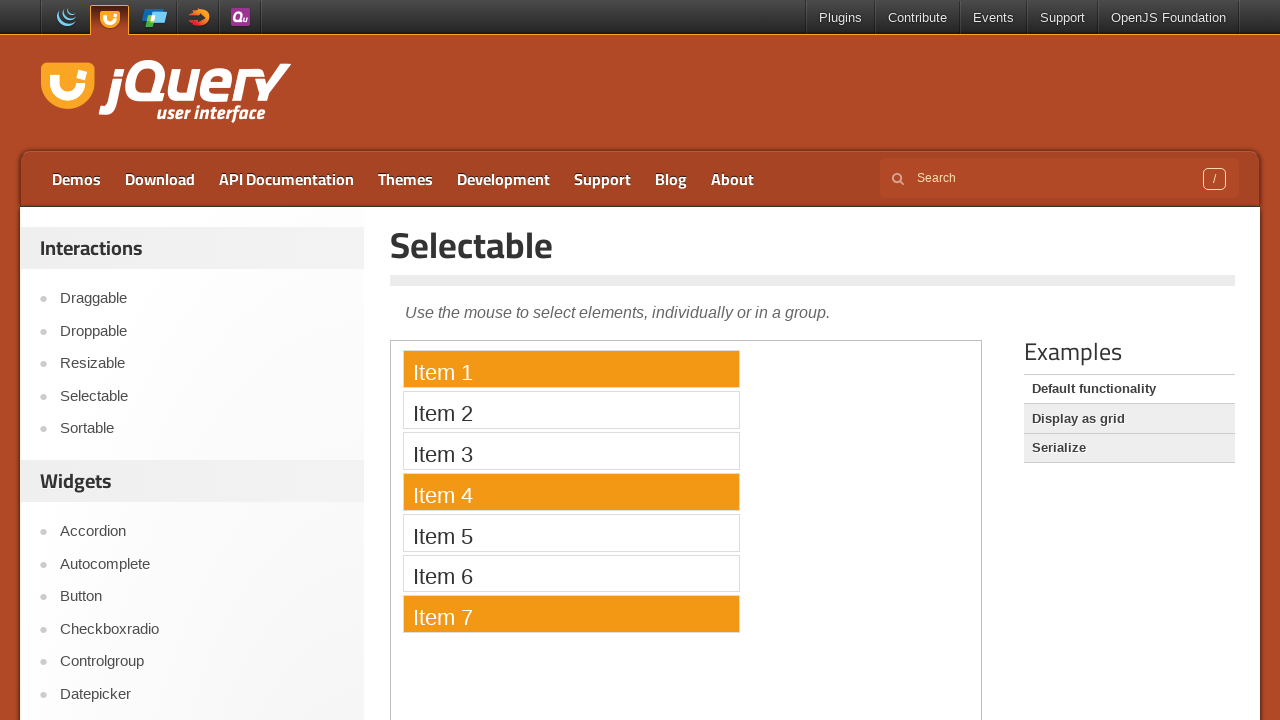

Released Control key after multi-selection
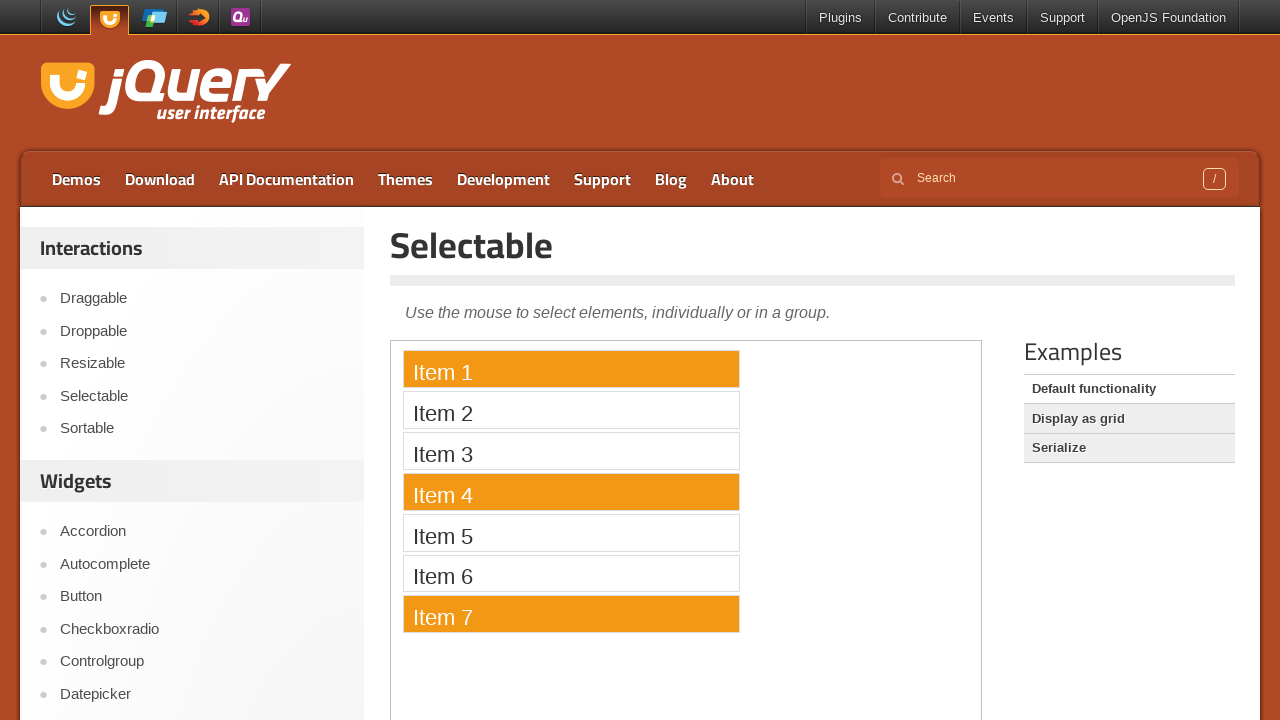

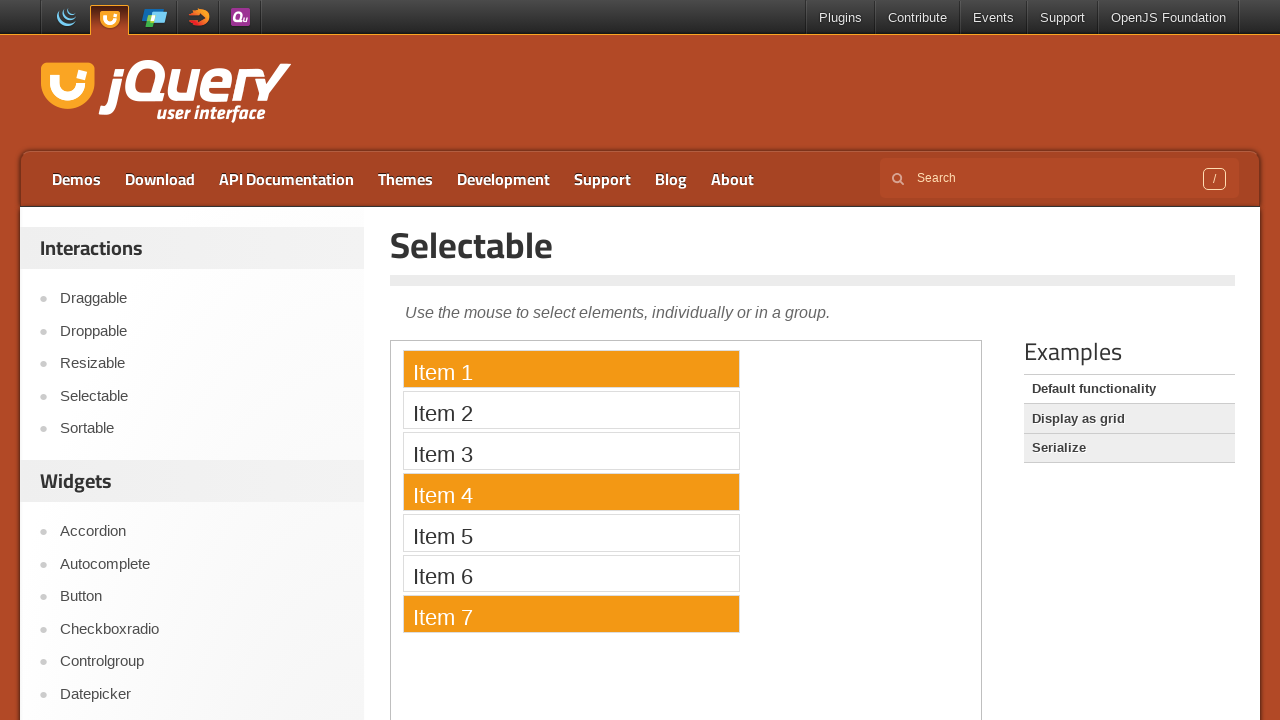